Tests drag and drop functionality on the jQuery UI droppable demo page by dragging an element and dropping it onto a target area within an iframe

Starting URL: https://jqueryui.com/droppable/

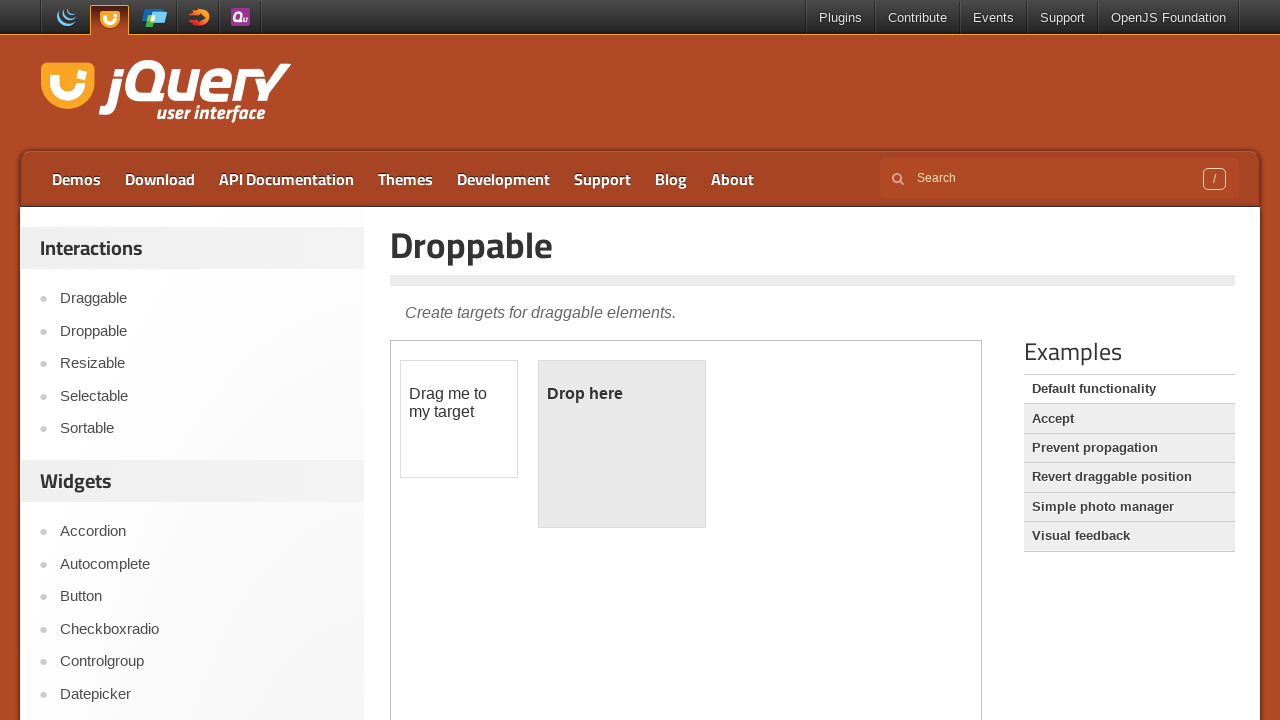

Located demo iframe containing draggable and droppable elements
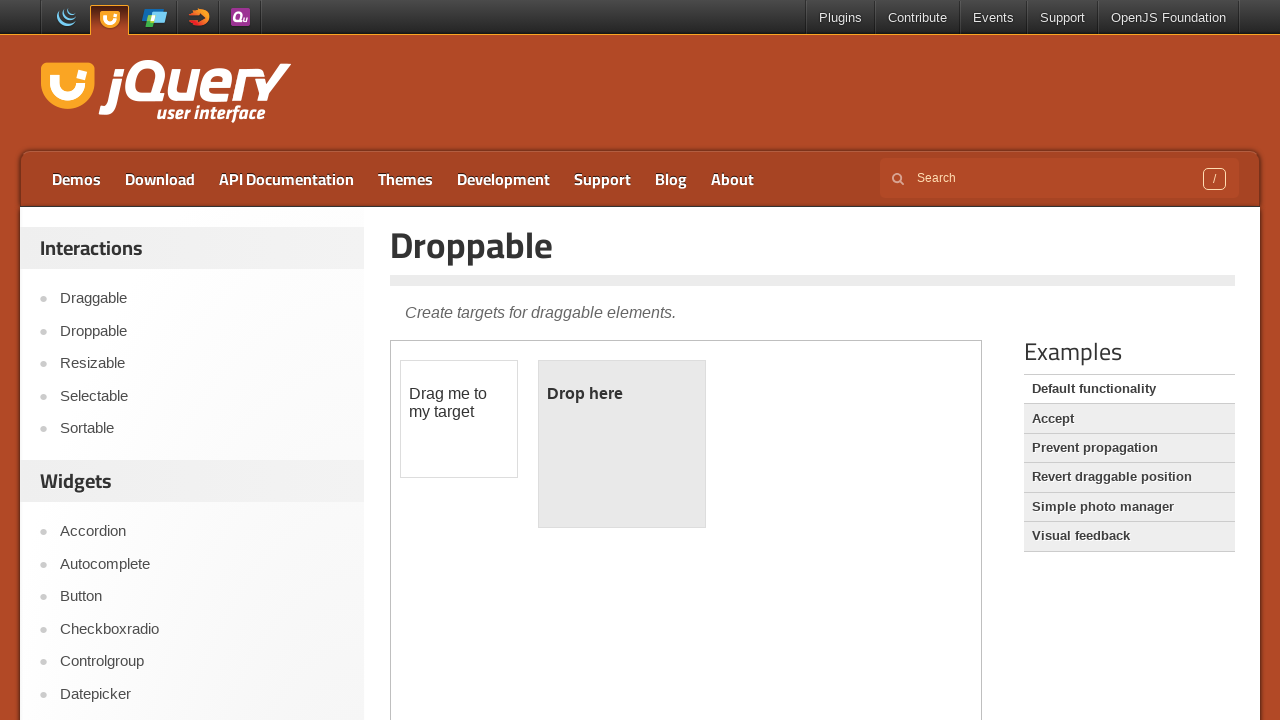

Located draggable source element
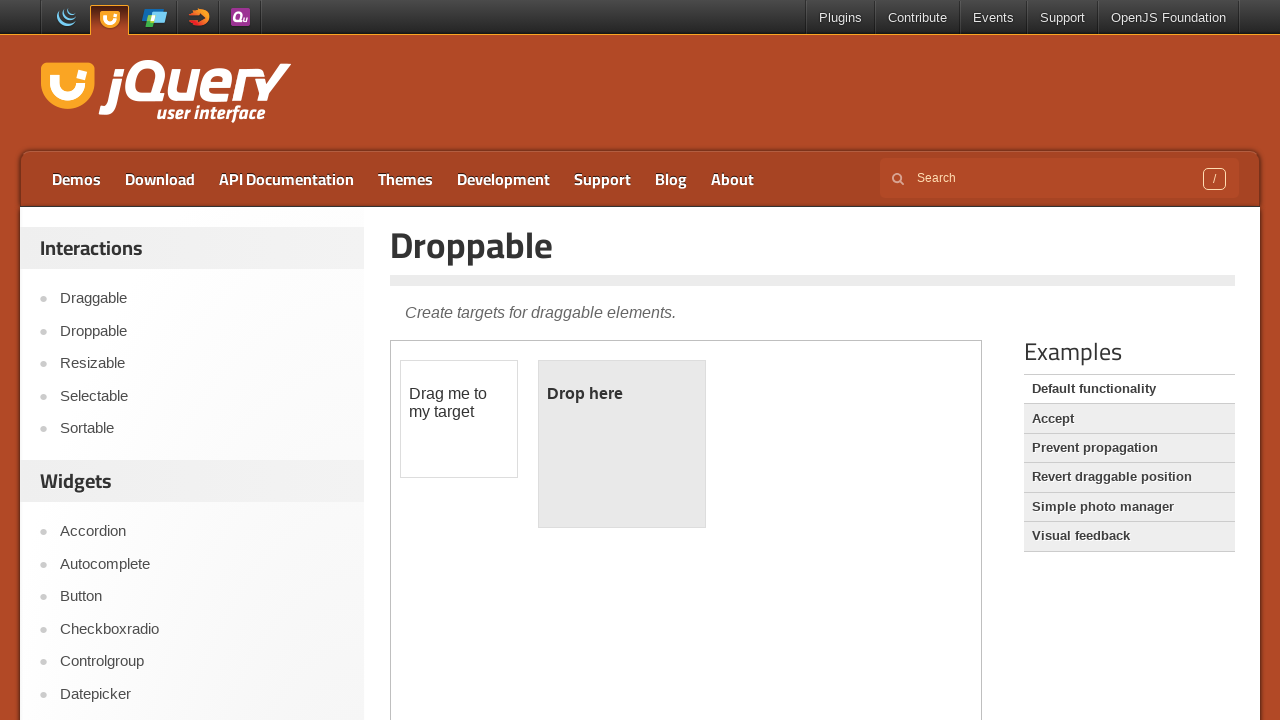

Located droppable destination element
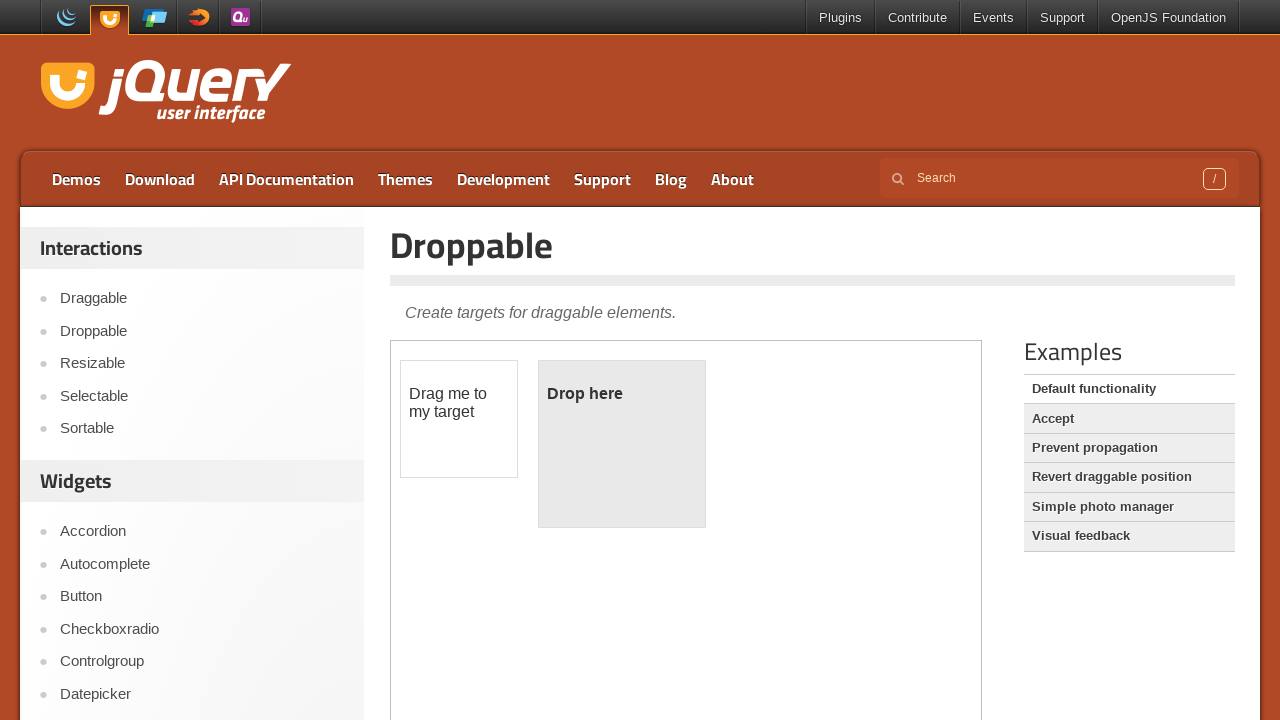

Dragged and dropped element from source to destination area at (622, 444)
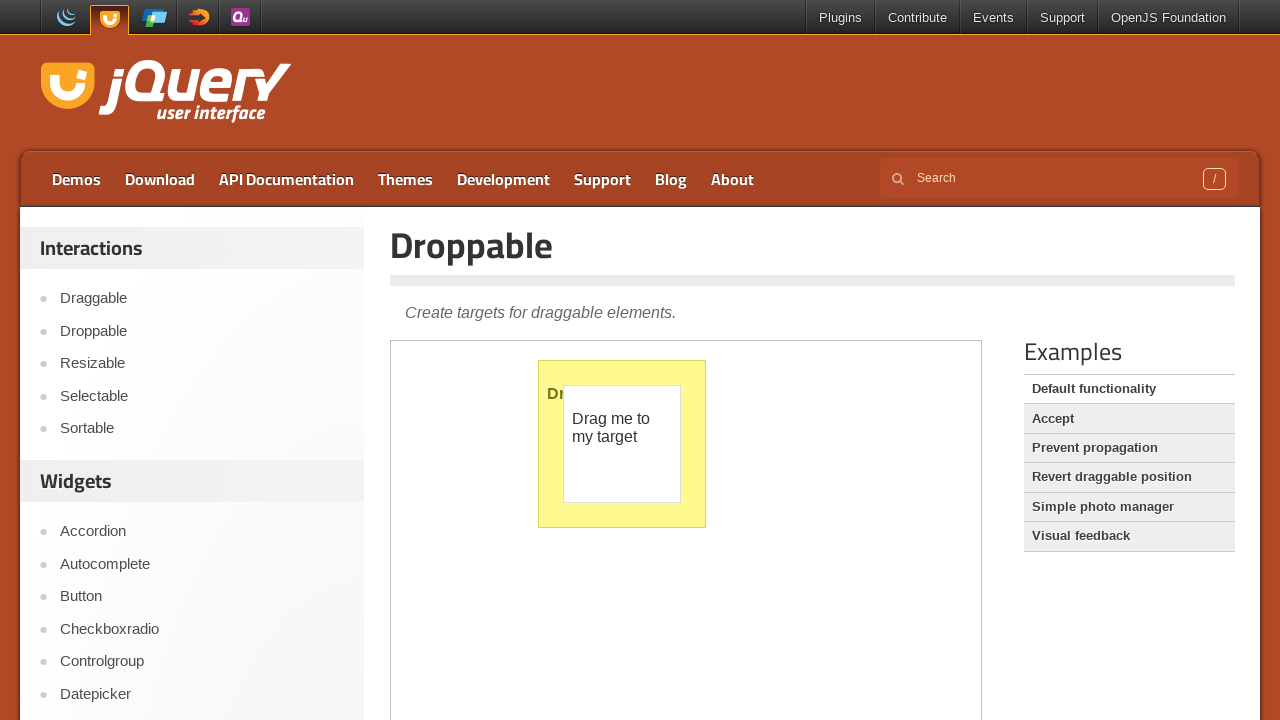

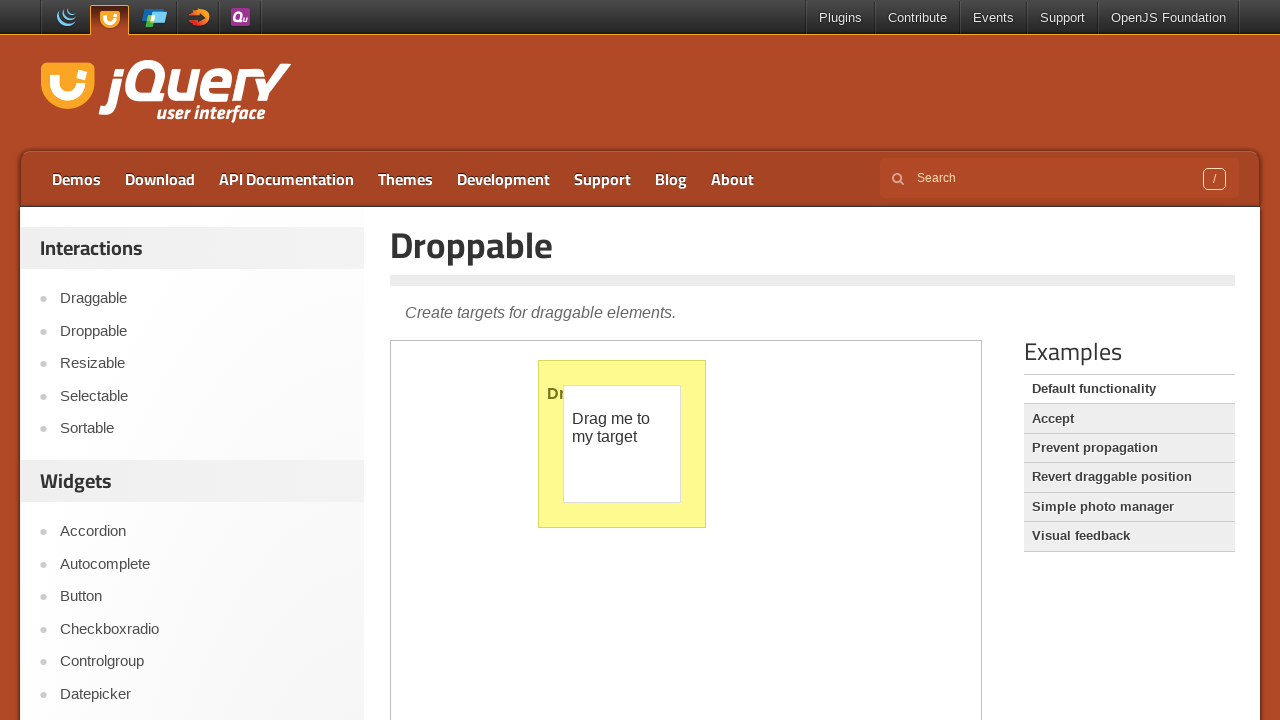